Tests window handling by clicking the Help link on Google signup page, switching between windows, and closing the child window

Starting URL: http://accounts.google.com/signup

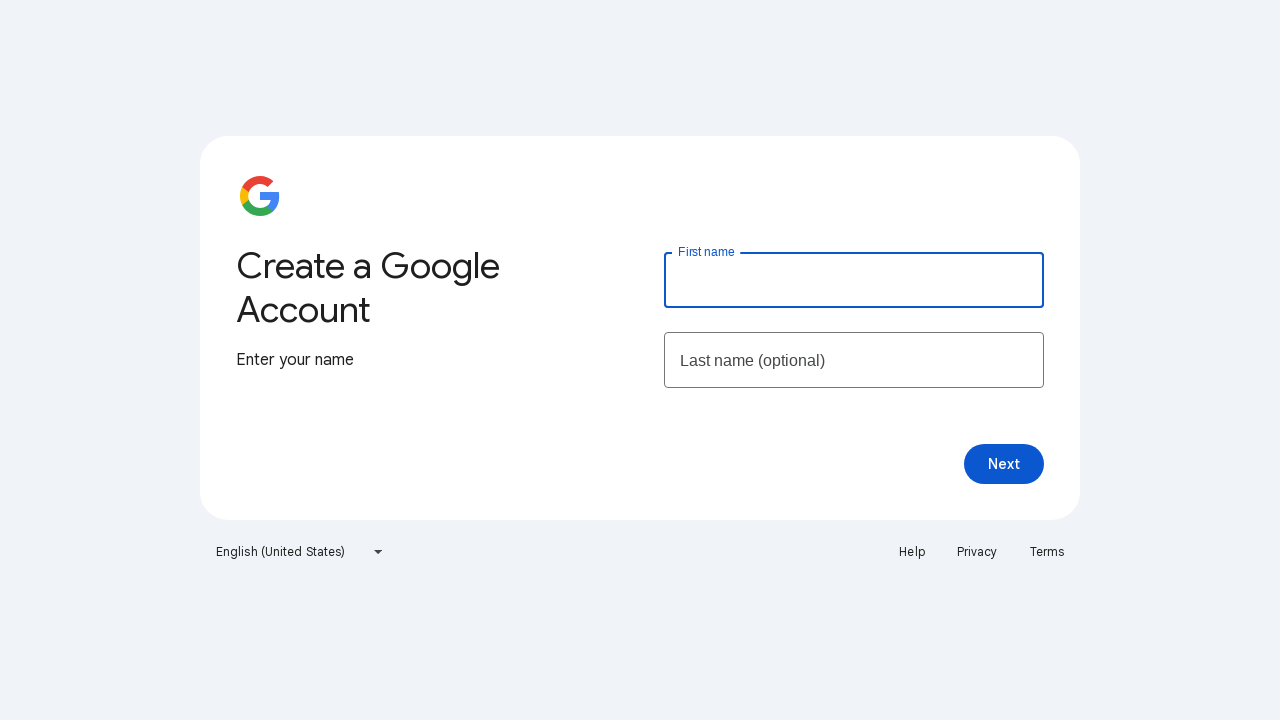

Clicked Help link on Google signup page at (912, 552) on a:text('Help')
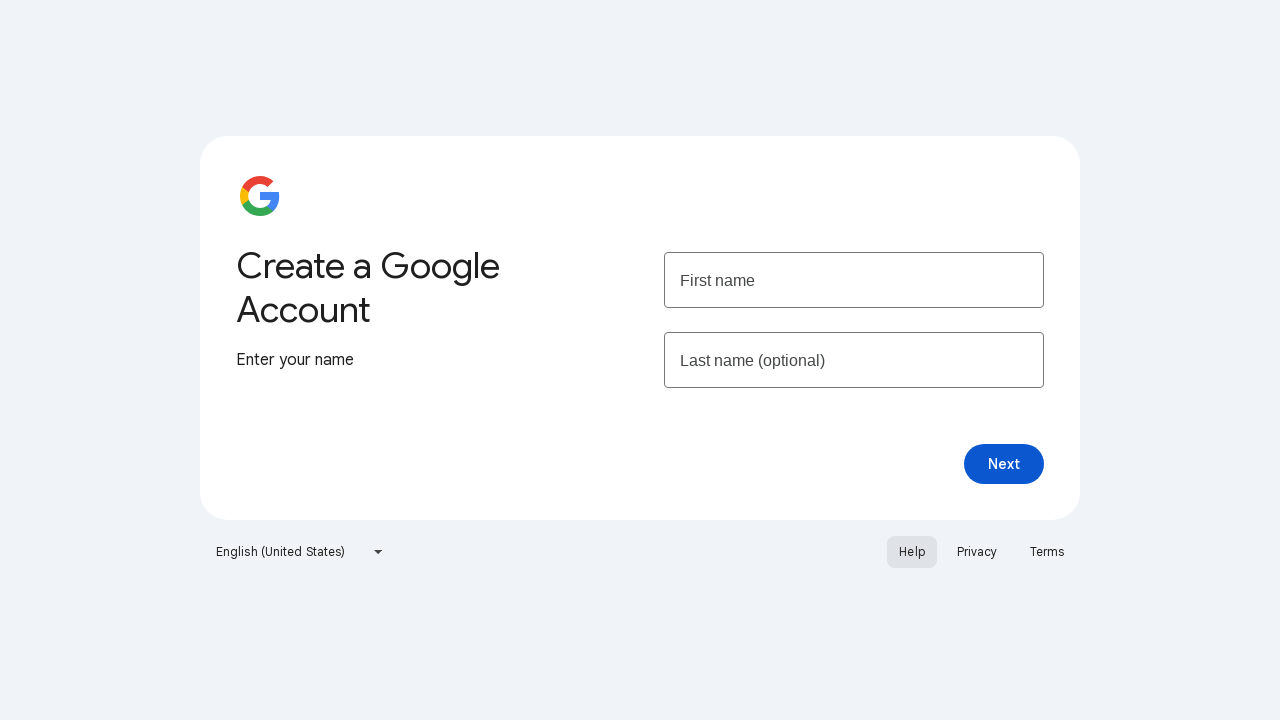

New window opened after clicking Help link
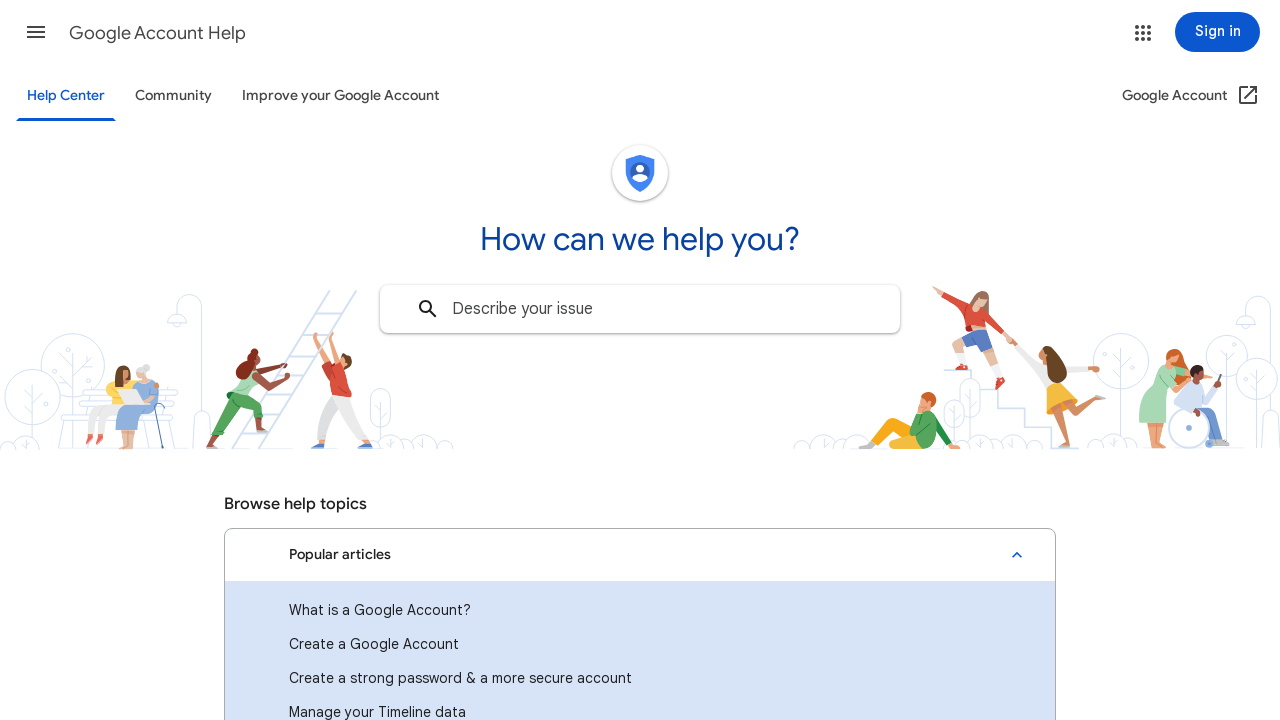

Closed the child window
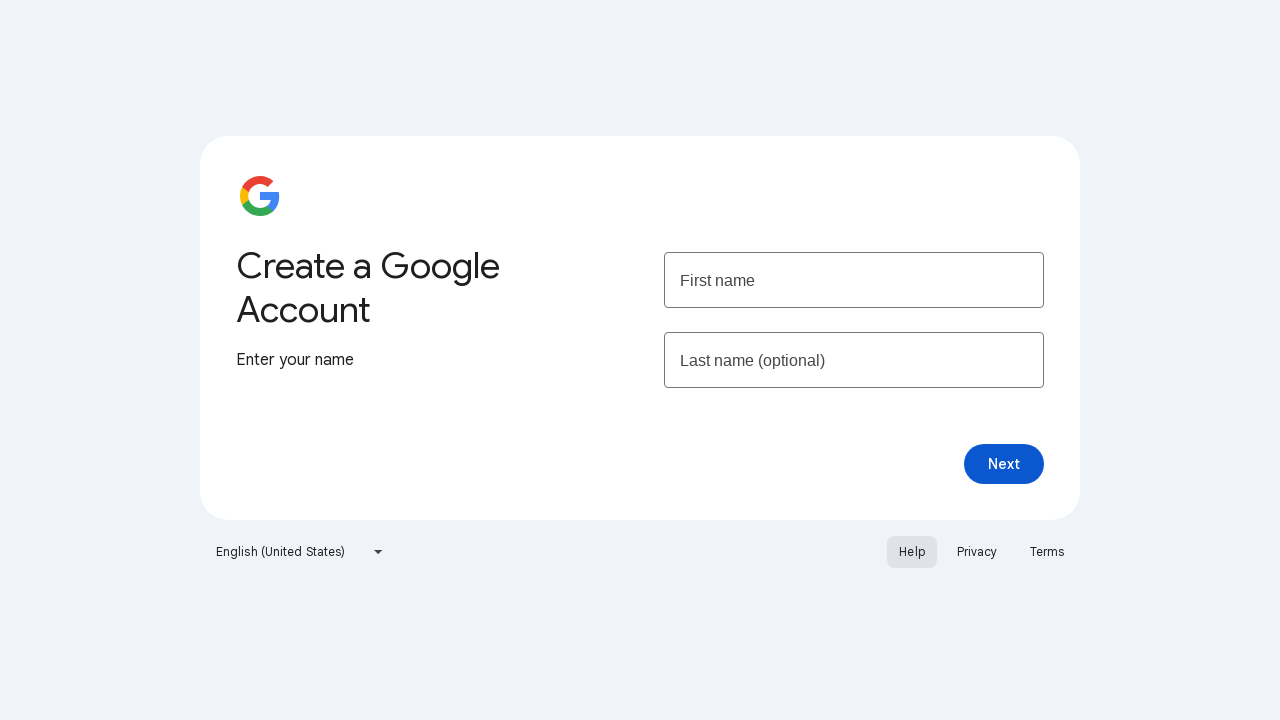

Clicked Help link again from main window at (912, 552) on a:text('Help')
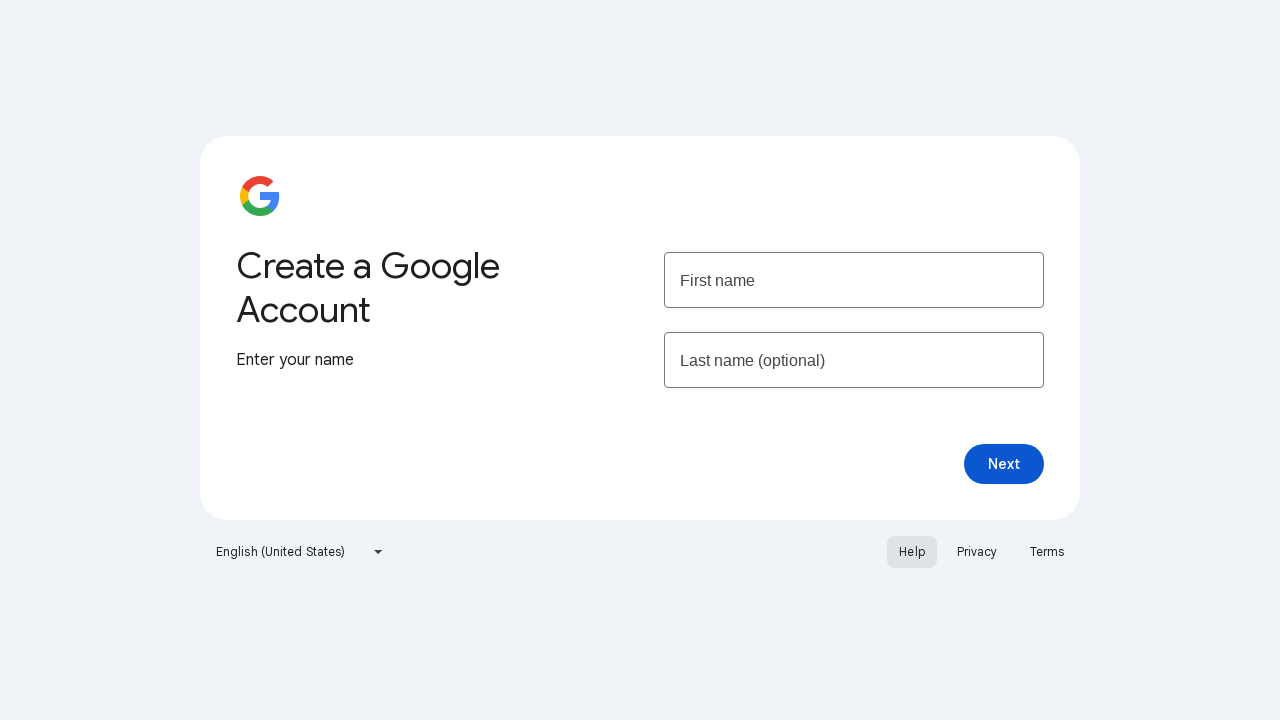

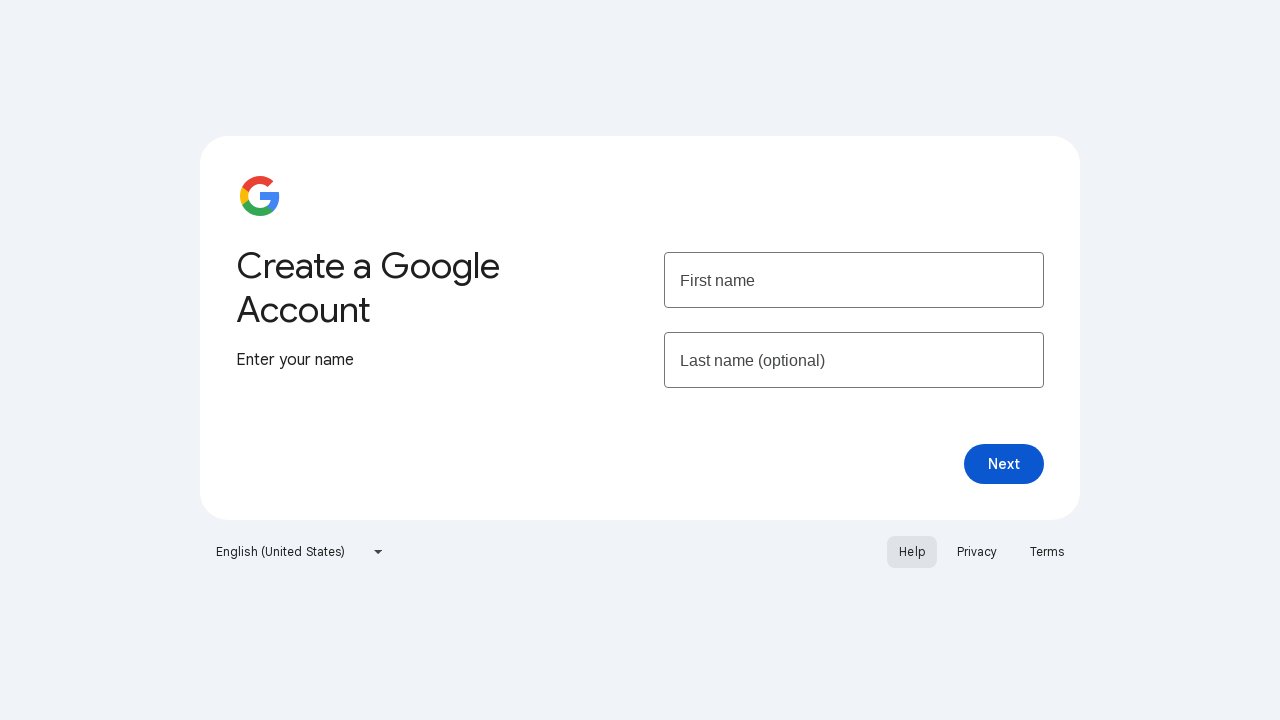